Navigates to the JDI Framework tests page and verifies the page title is "Index Page"

Starting URL: https://jdi-framework.github.io/tests

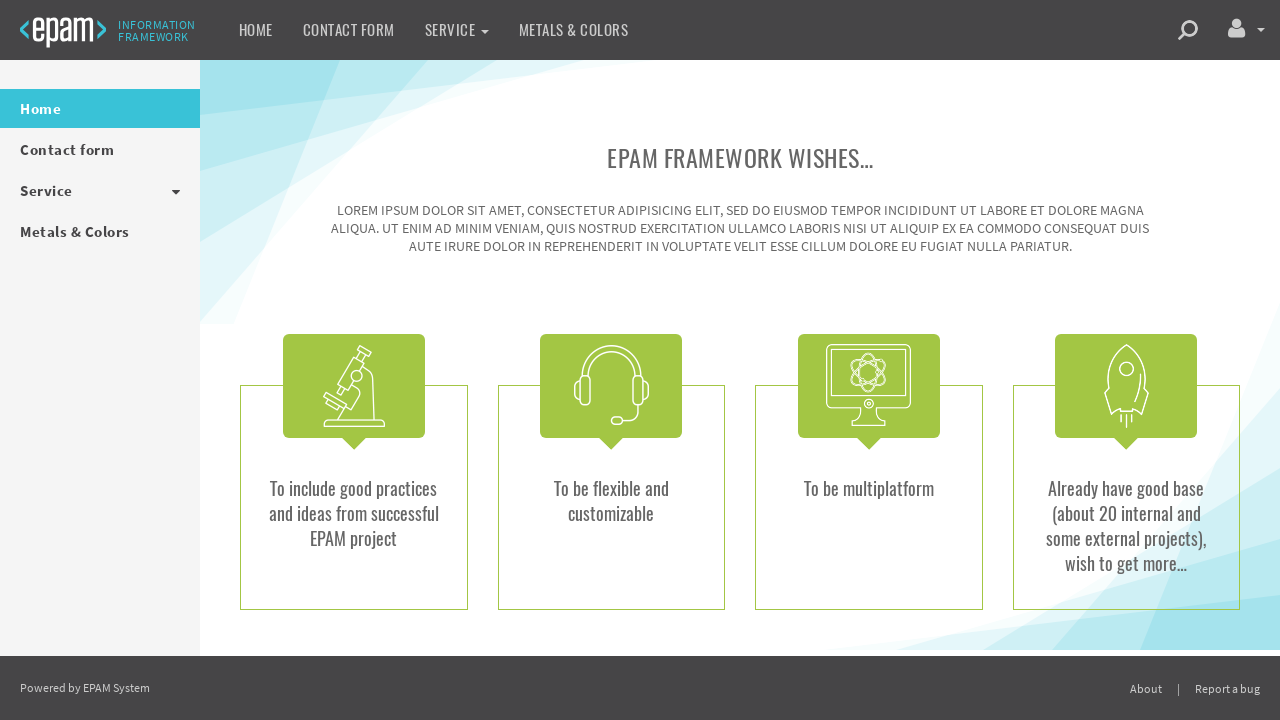

Navigated to JDI Framework tests page
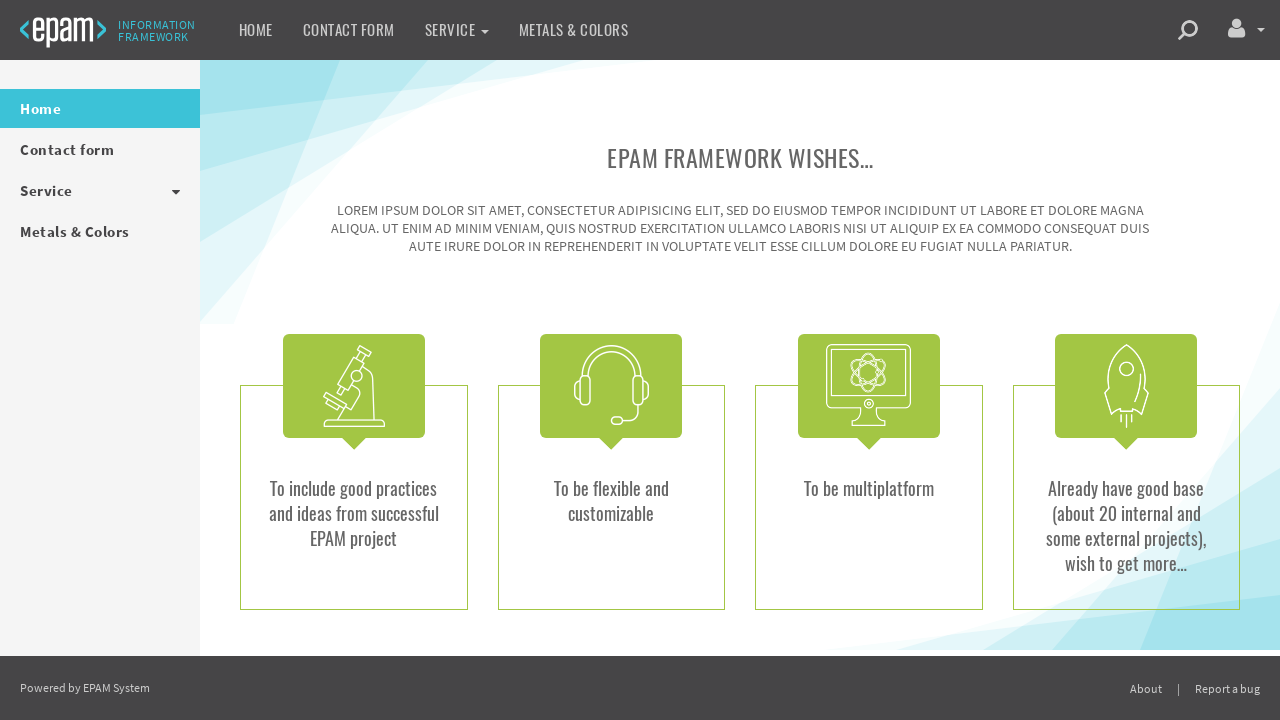

Page finished loading (DOM content loaded)
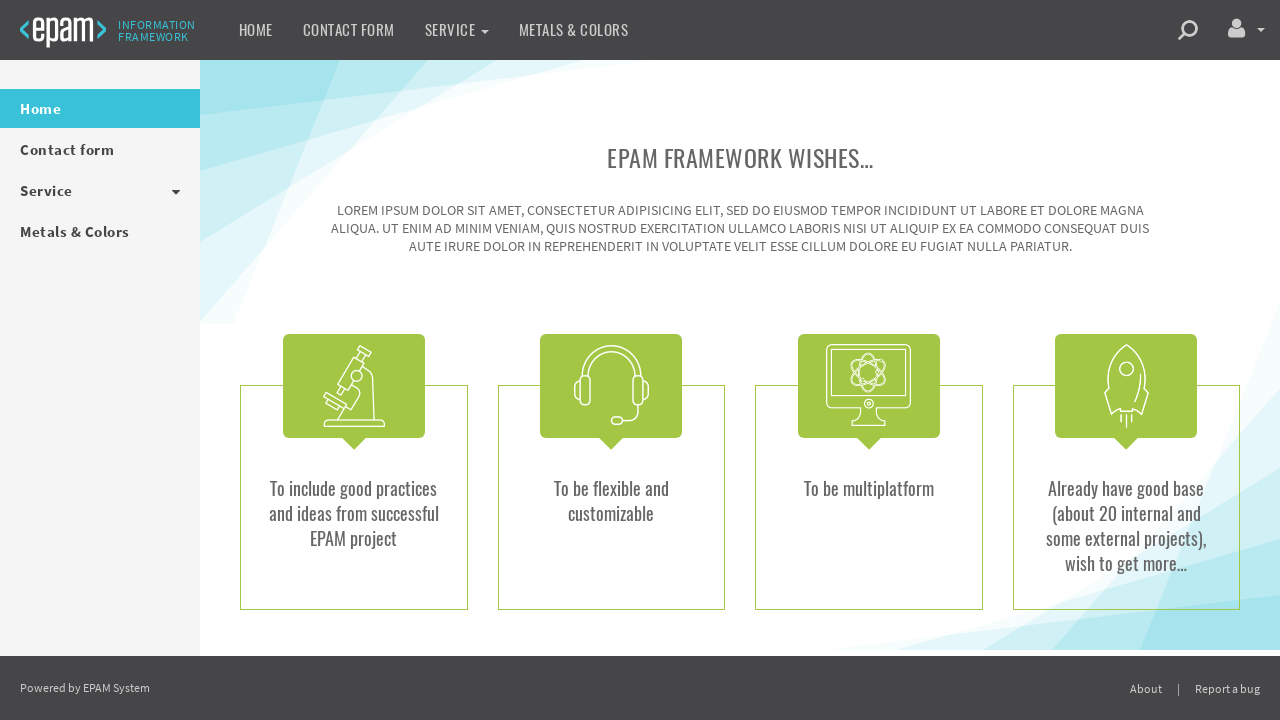

Verified page title is 'Index Page'
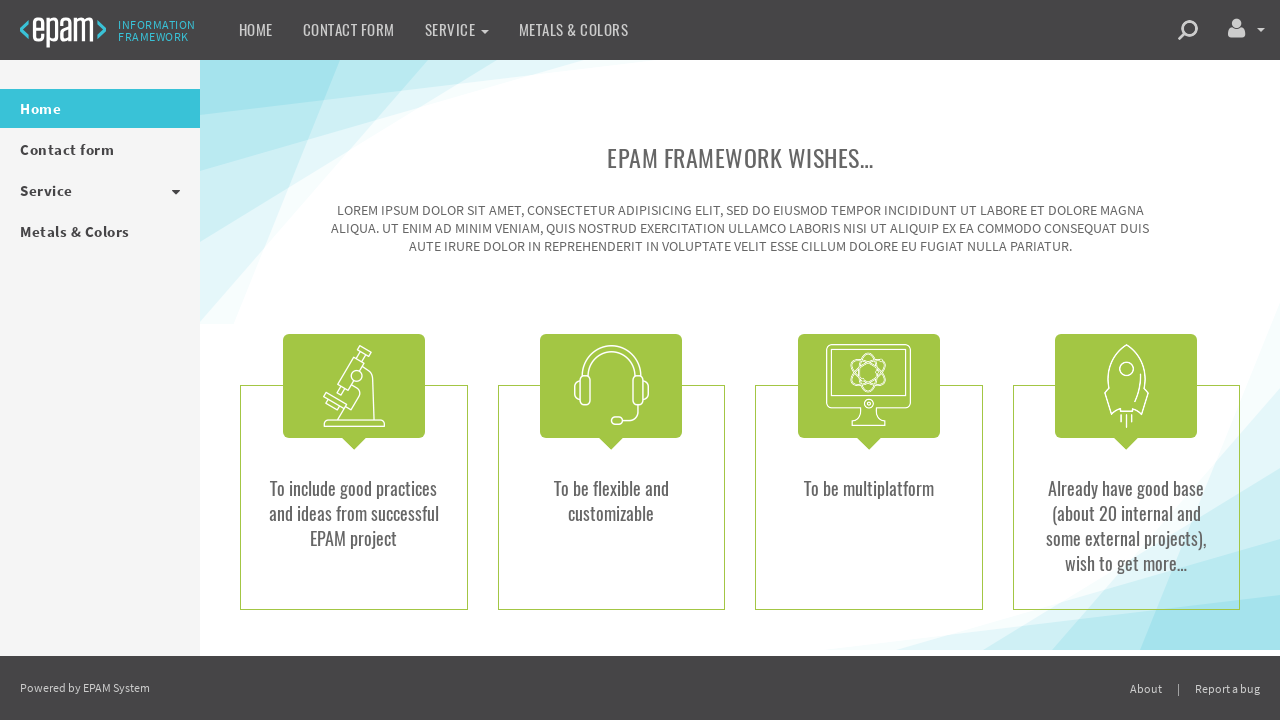

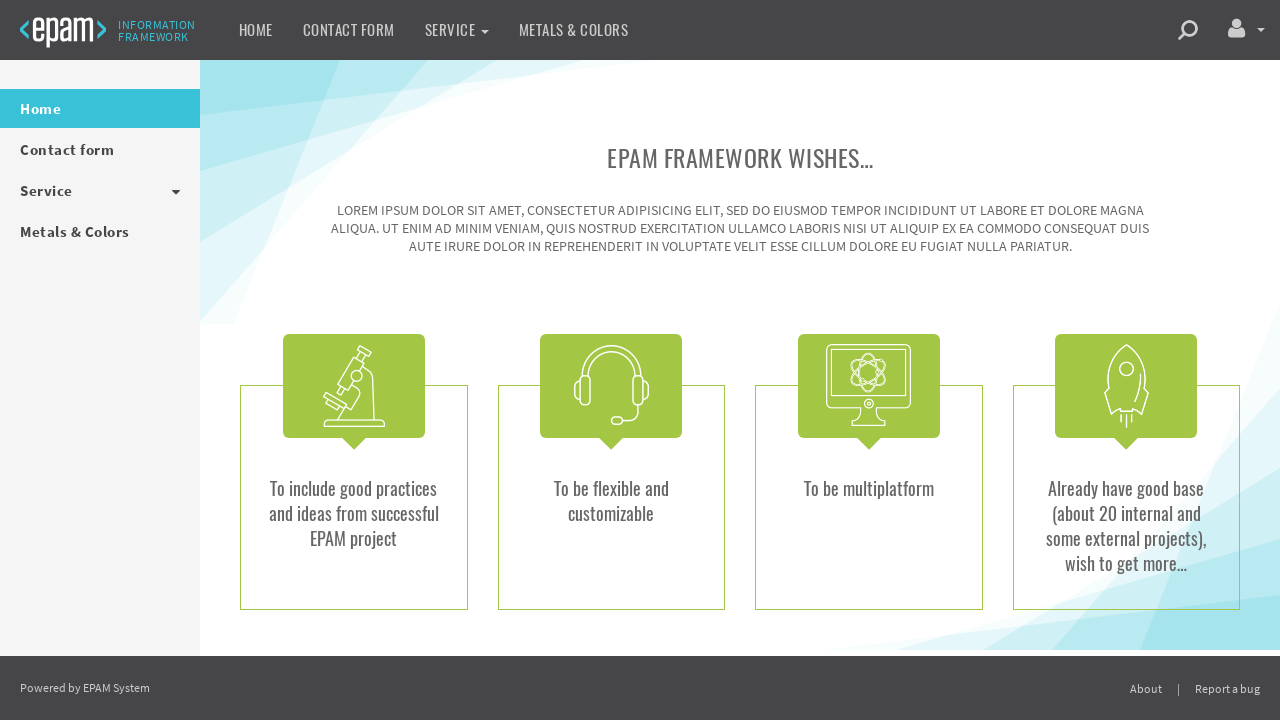